Tests adding a todo item to a sample todo application by entering text in the input field and pressing Enter, then verifying the item appears in the list.

Starting URL: https://lambdatest.github.io/sample-todo-app/

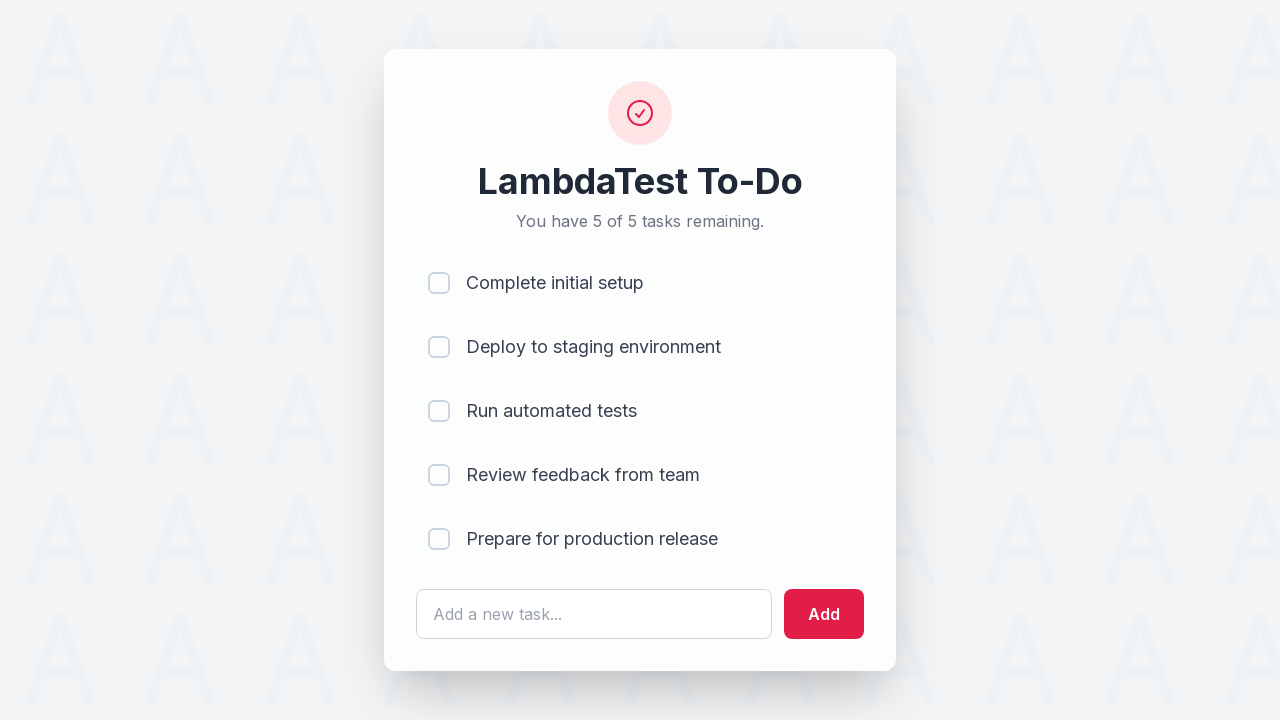

Filled todo input field with 'Learn Selenium' on #sampletodotext
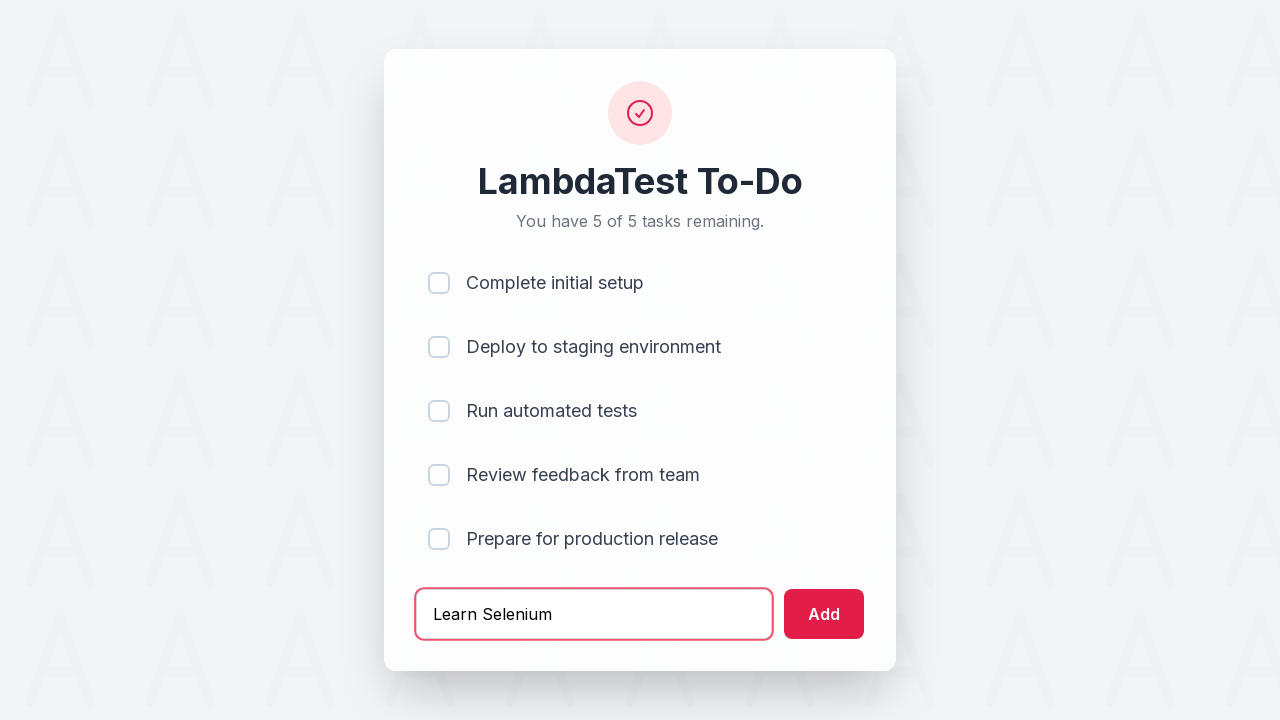

Pressed Enter to add the todo item on #sampletodotext
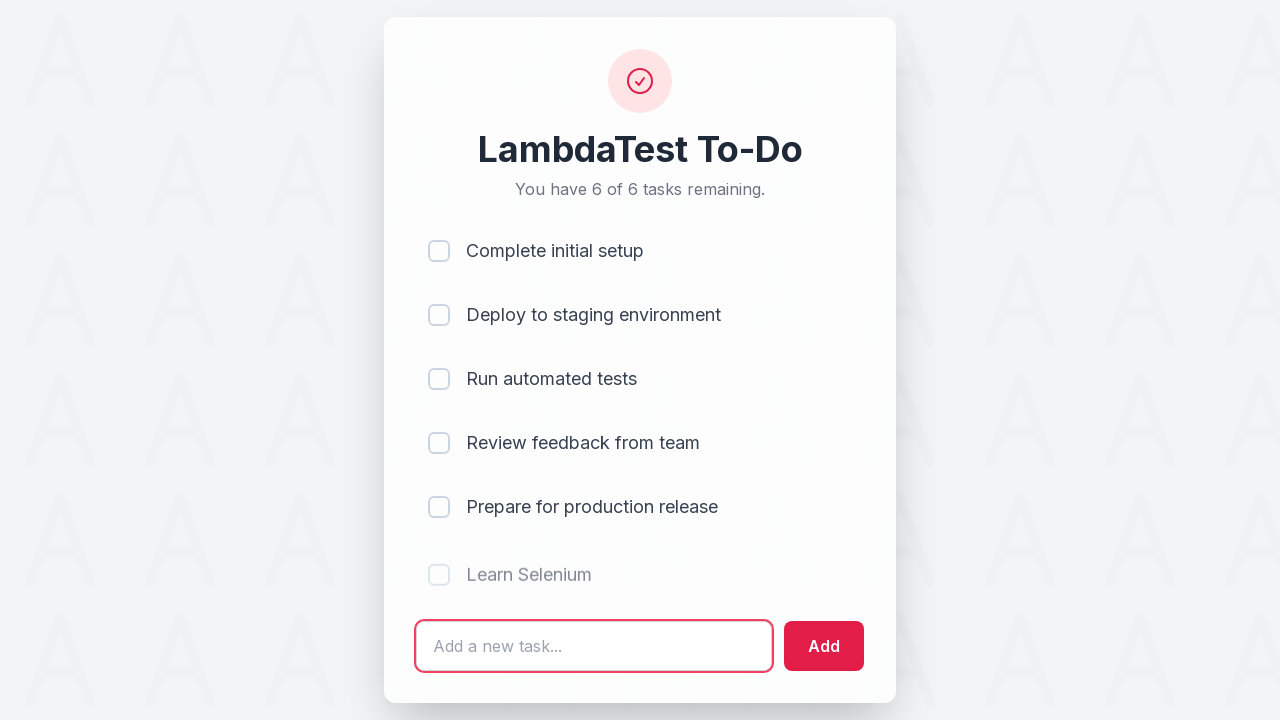

Verified the new todo item appears in the list
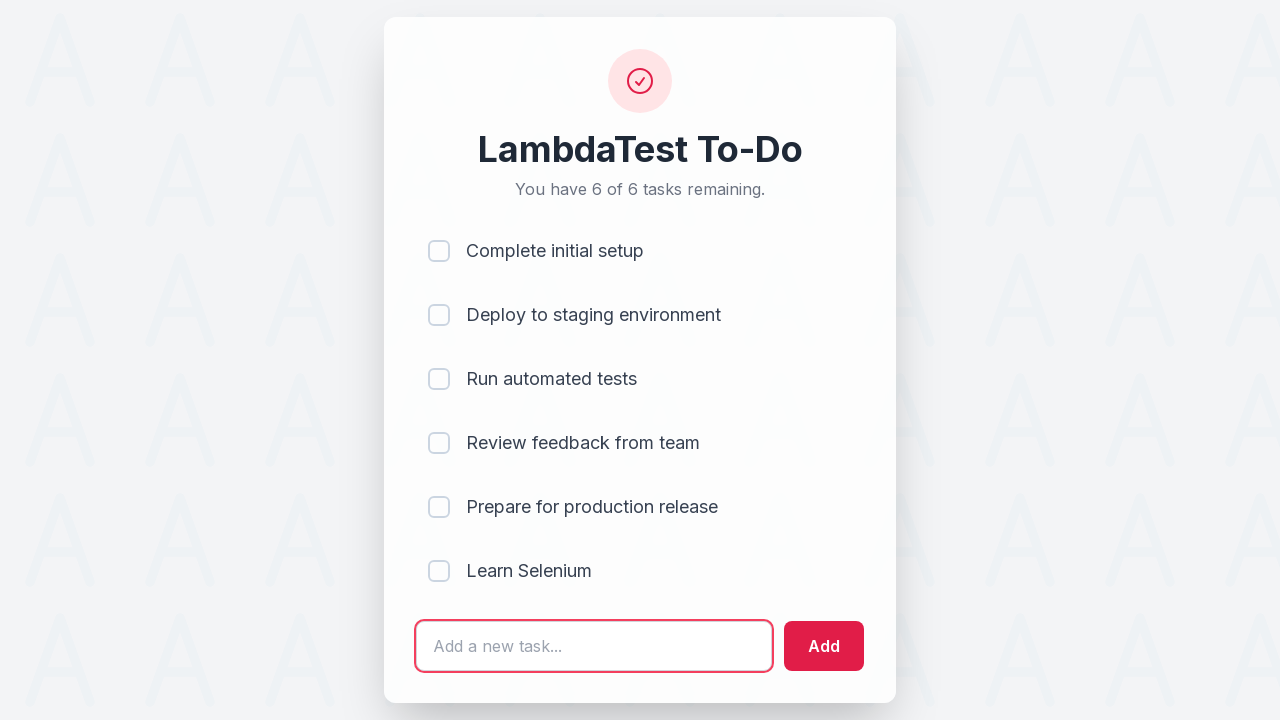

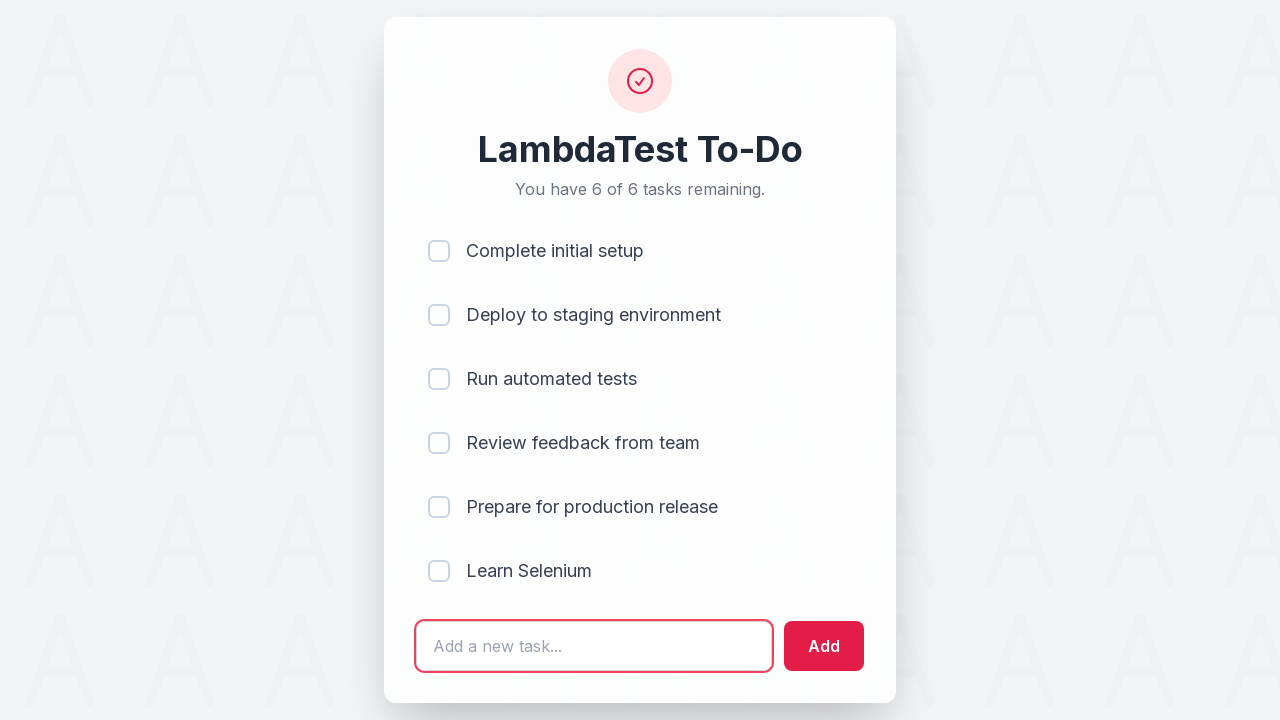